Tests login functionality by first retrieving a temporary password from the forgot password page, then using it to log in and verify successful login messages

Starting URL: https://rahulshettyacademy.com/locatorspractice/

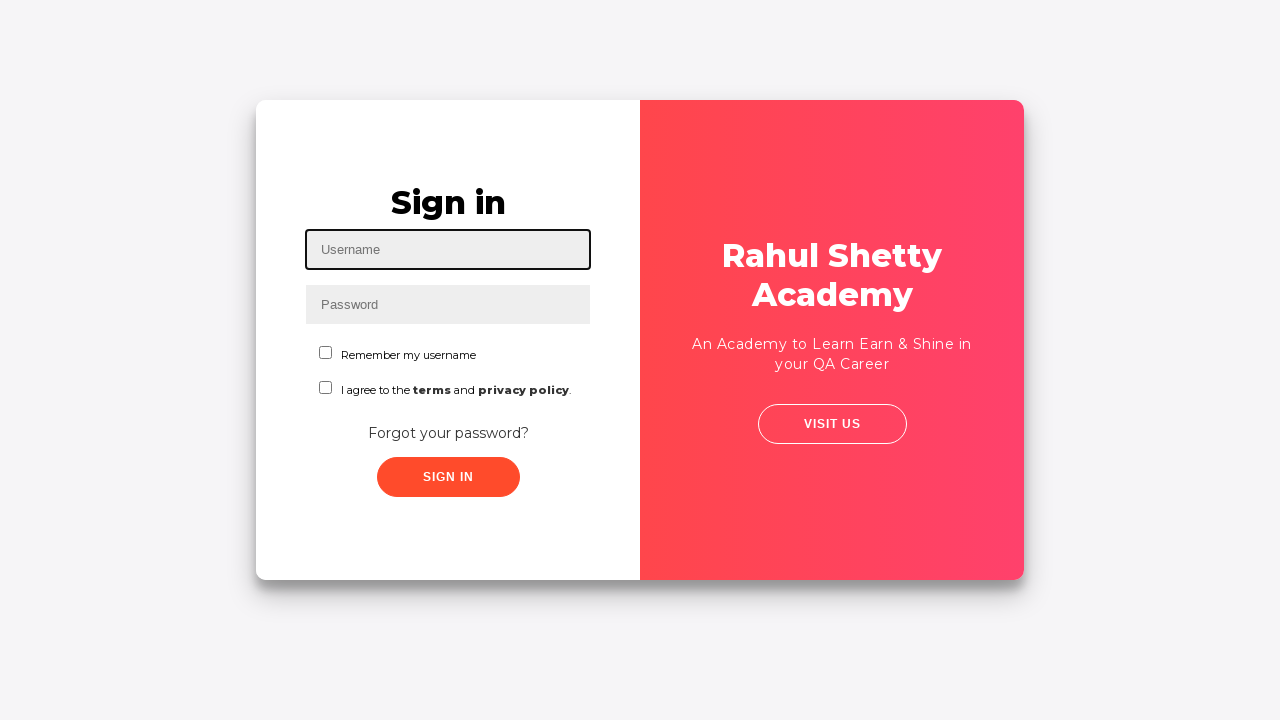

Clicked 'Forgot your password?' link at (448, 433) on a:has-text('Forgot your password?')
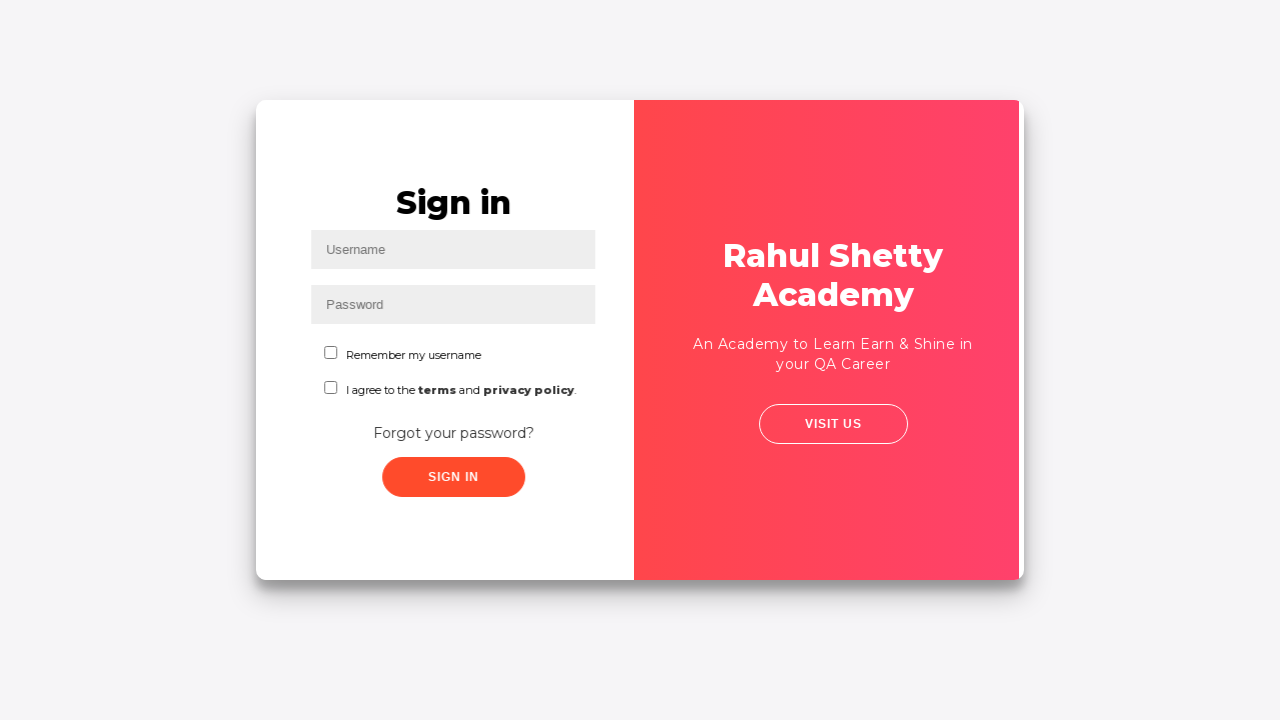

Waited 2 seconds for forgot password page to load
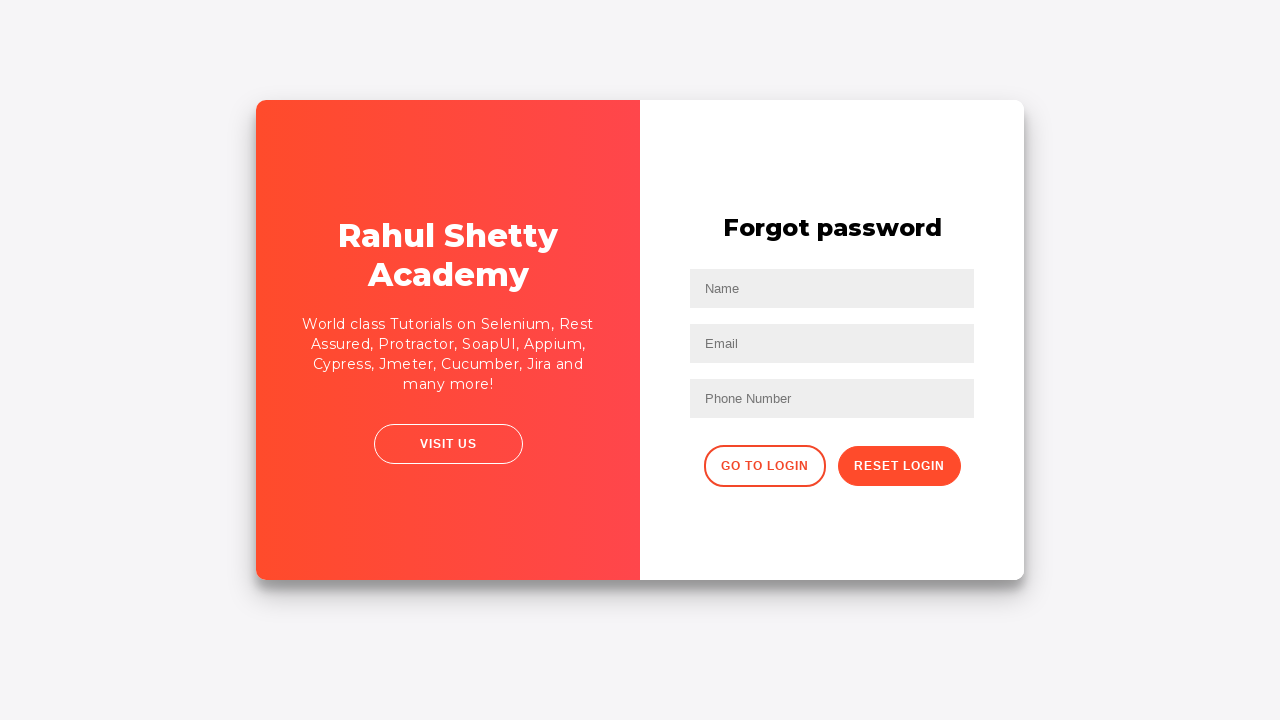

Clicked 'Reset Login' button at (899, 466) on button:has-text('Reset Login')
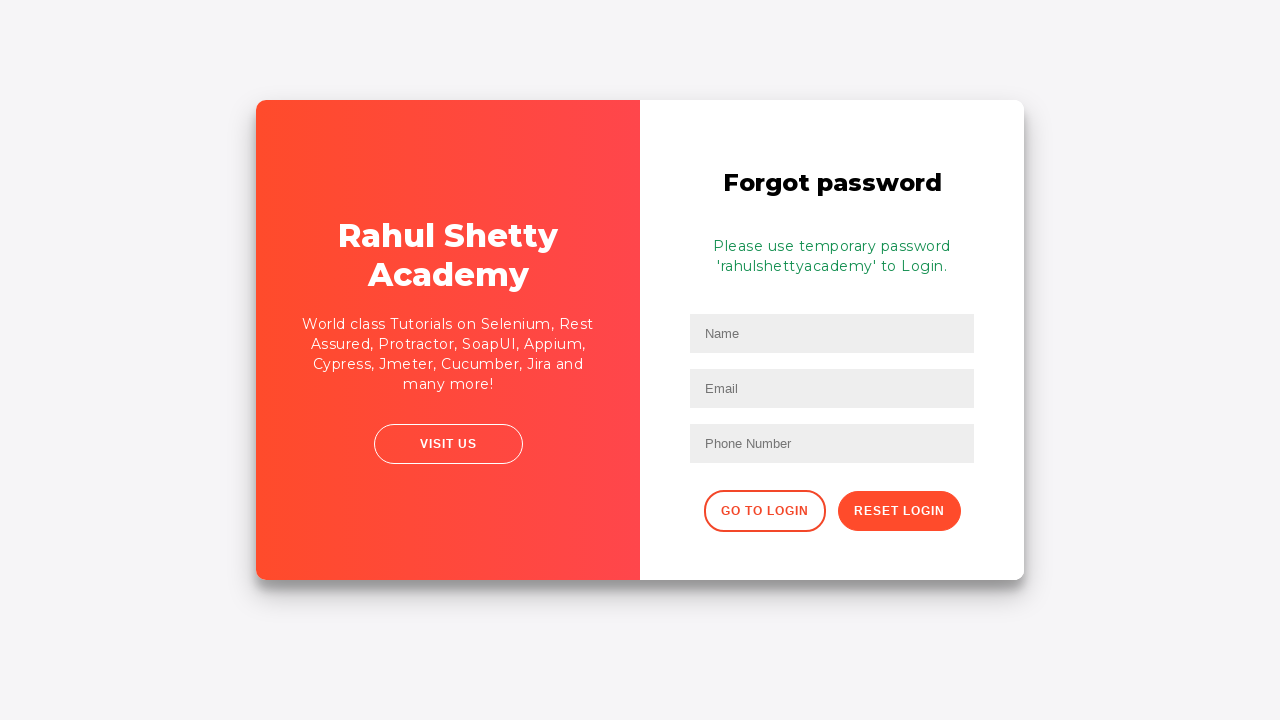

Retrieved temporary password from info message
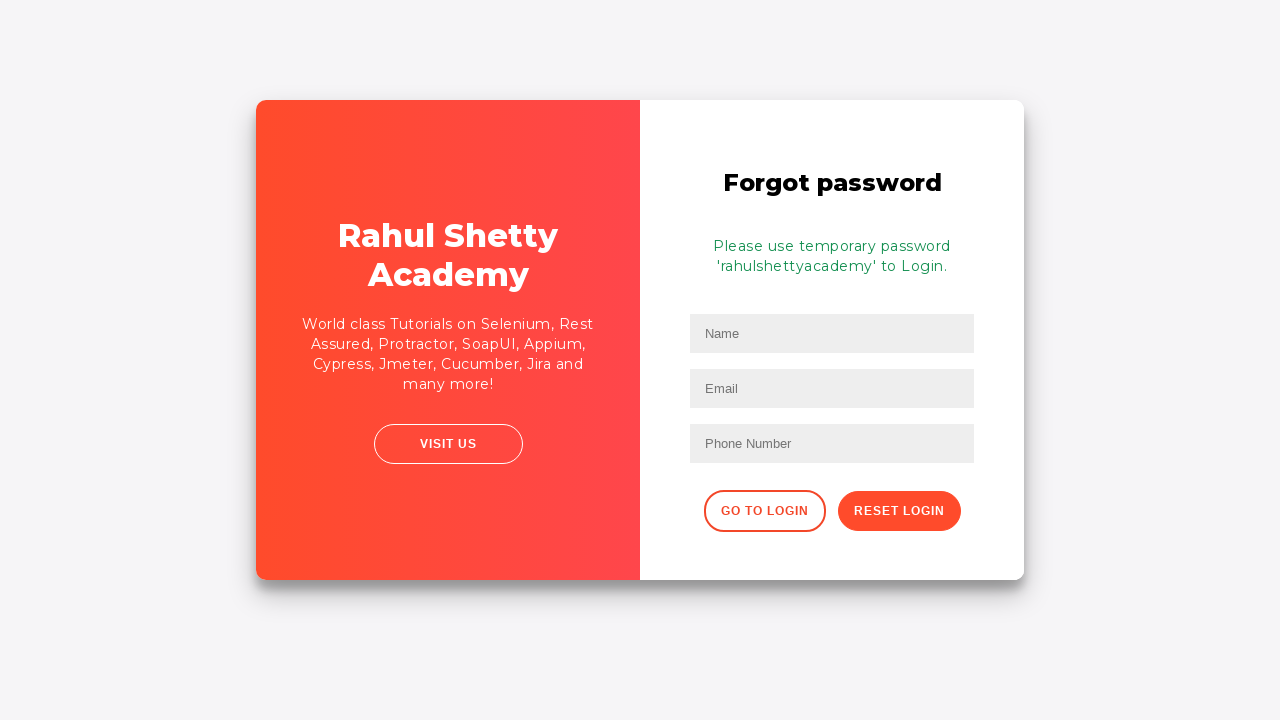

Extracted password from message: 'rahulshettyacademy'
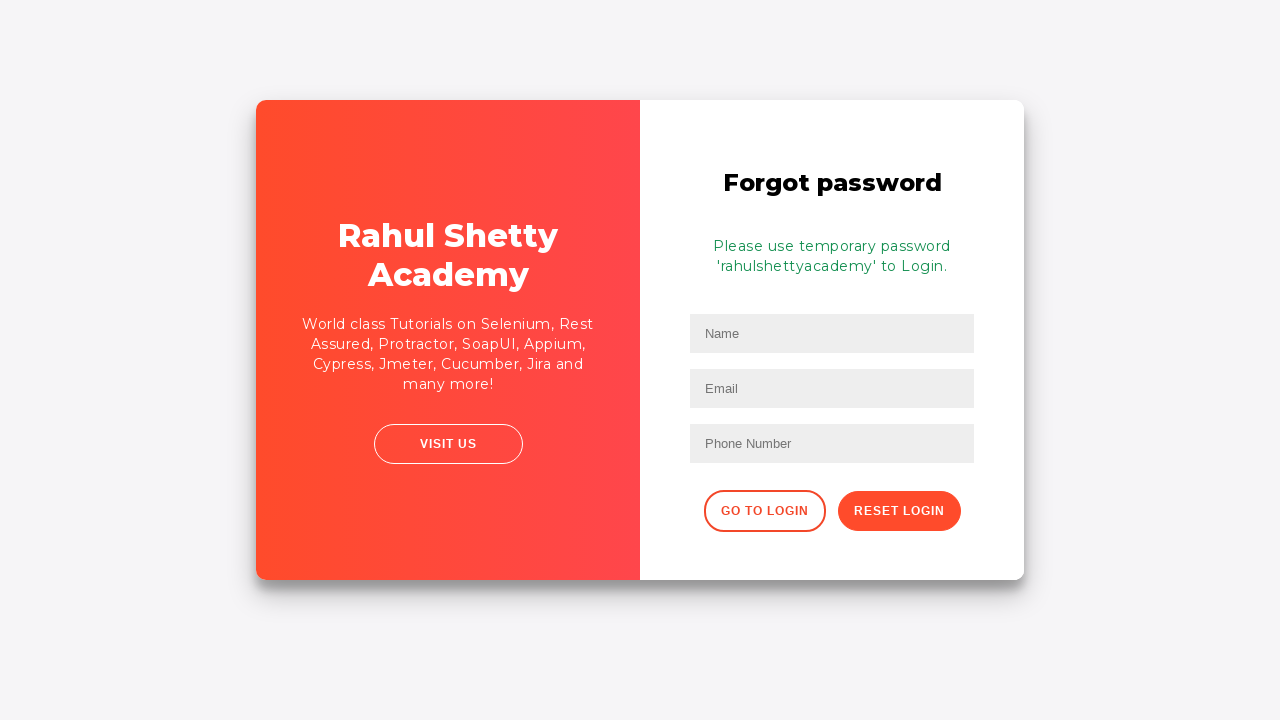

Navigated back to login page
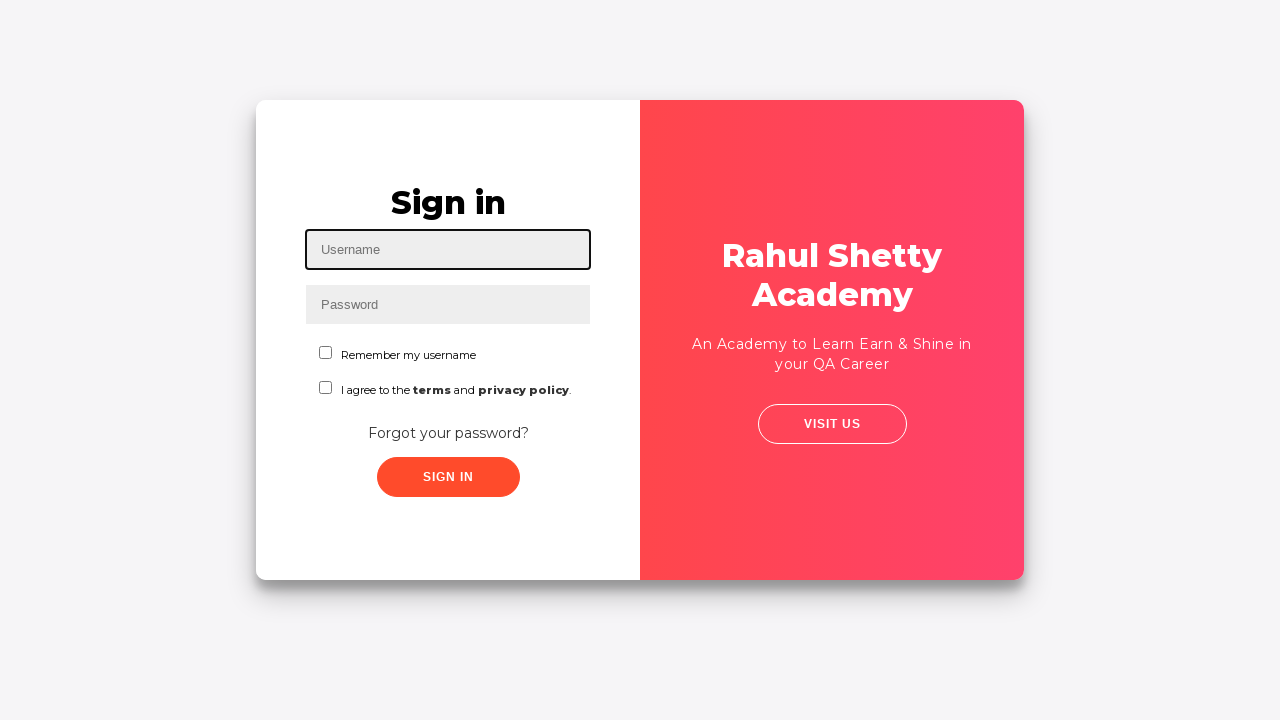

Filled username field with 'Rahul' on input#inputUsername
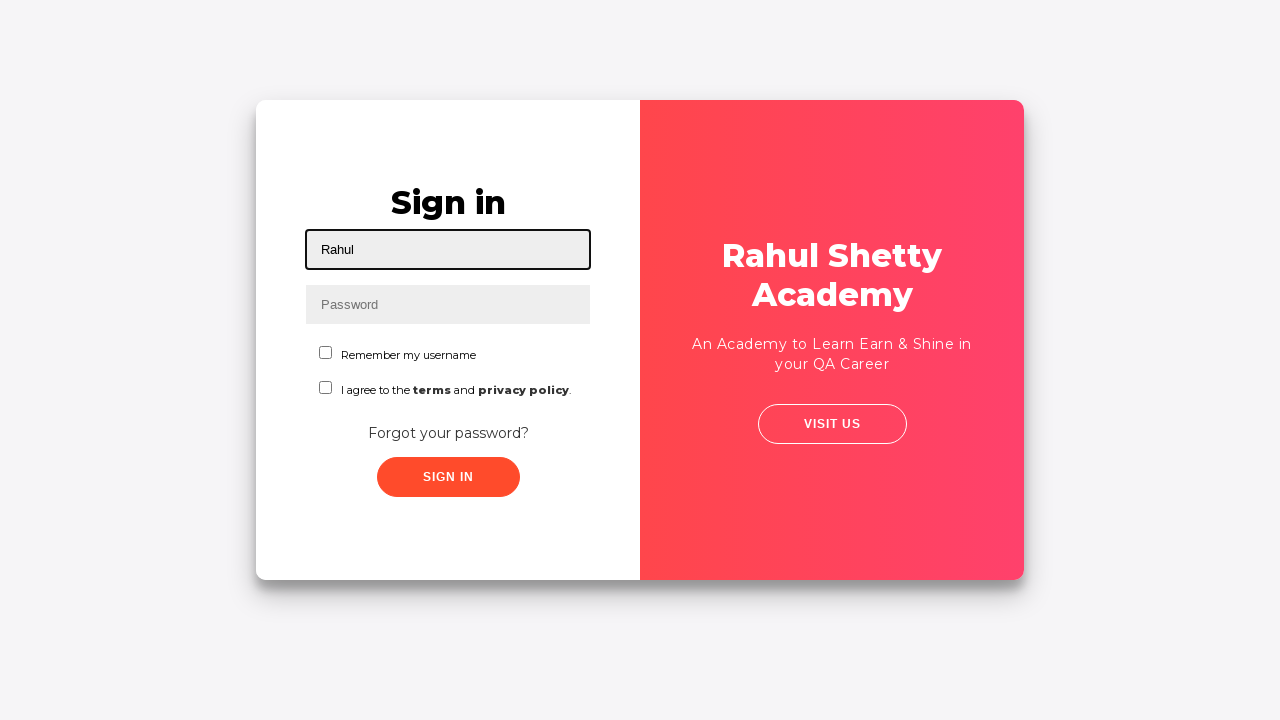

Filled password field with temporary password on input[name='inputPassword']
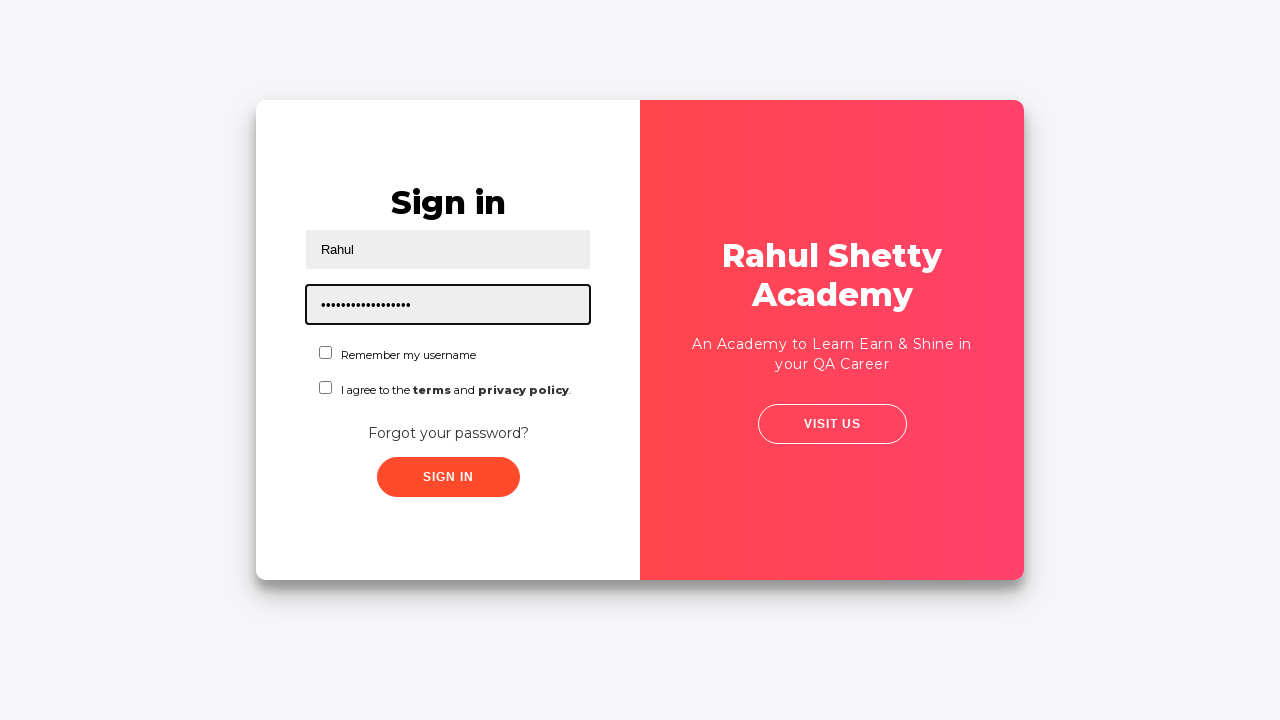

Checked the checkbox at (376, 390) on label[for='chkboxTwo']
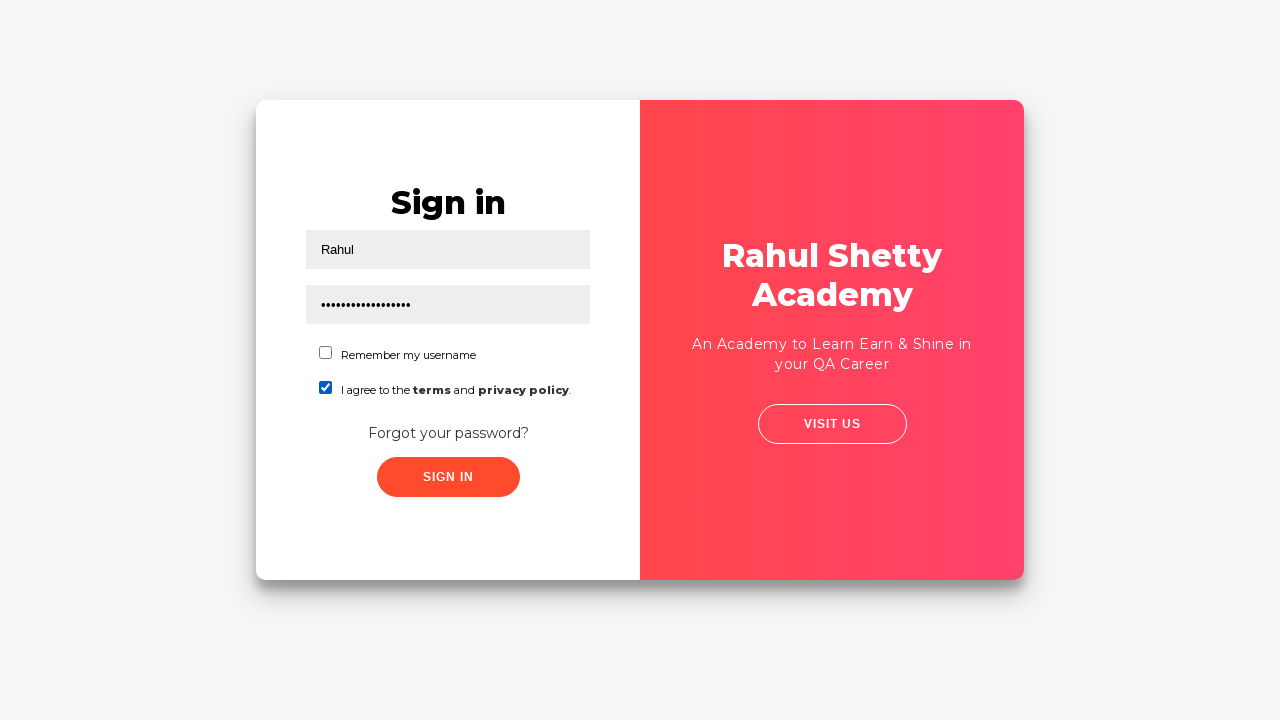

Clicked Sign In button to submit login form at (448, 477) on button.submit.signInBtn
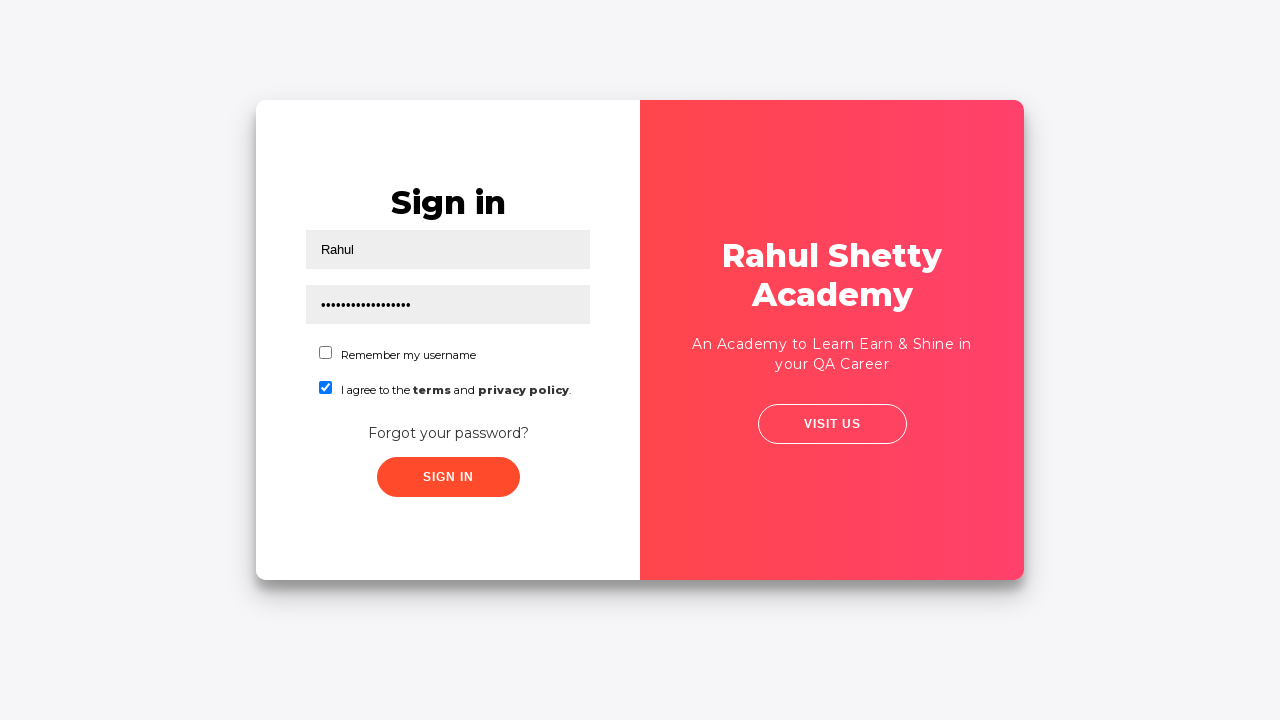

Waited 2 seconds for login to complete
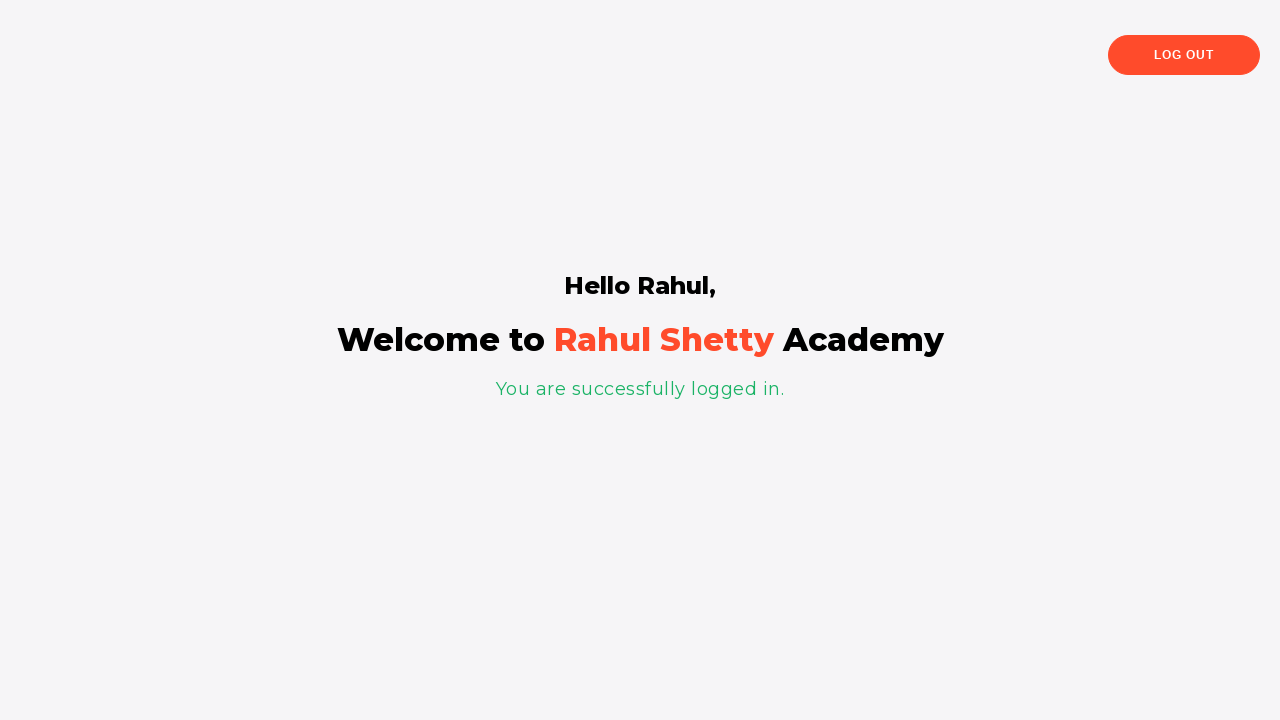

Retrieved h2 text: 'Hello Rahul,'
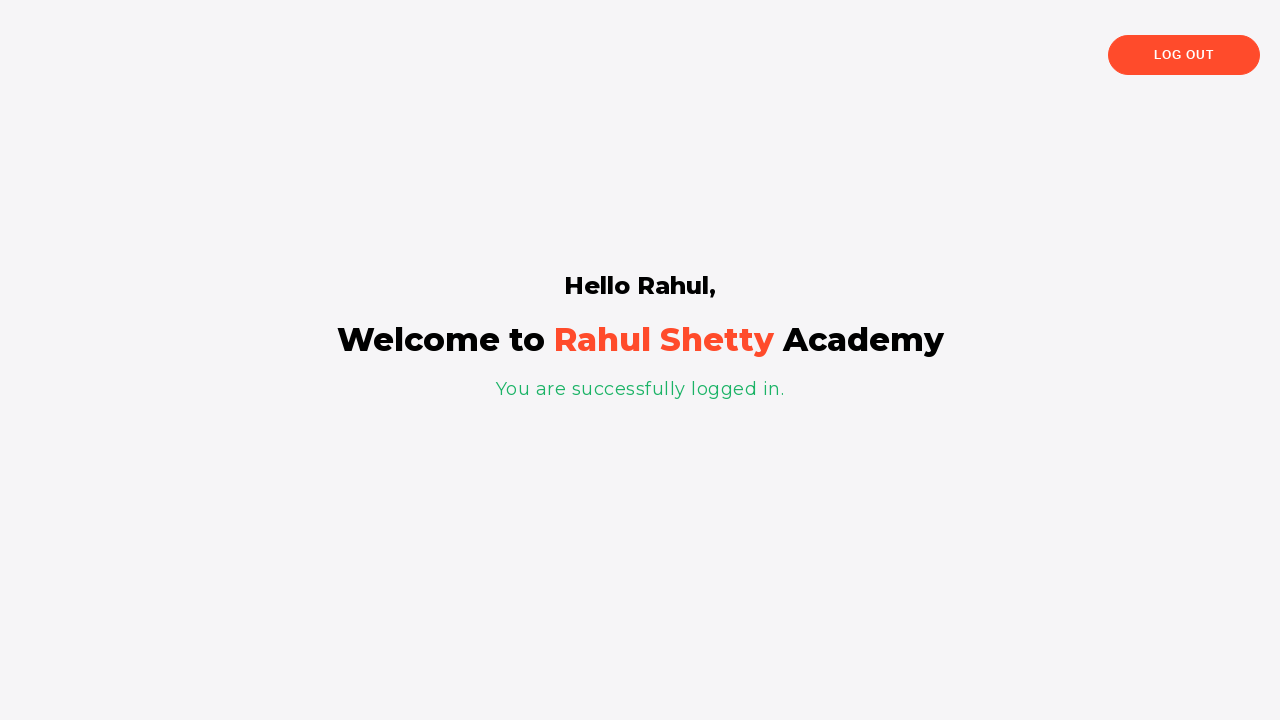

Verified h2 text matches 'Hello Rahul,'
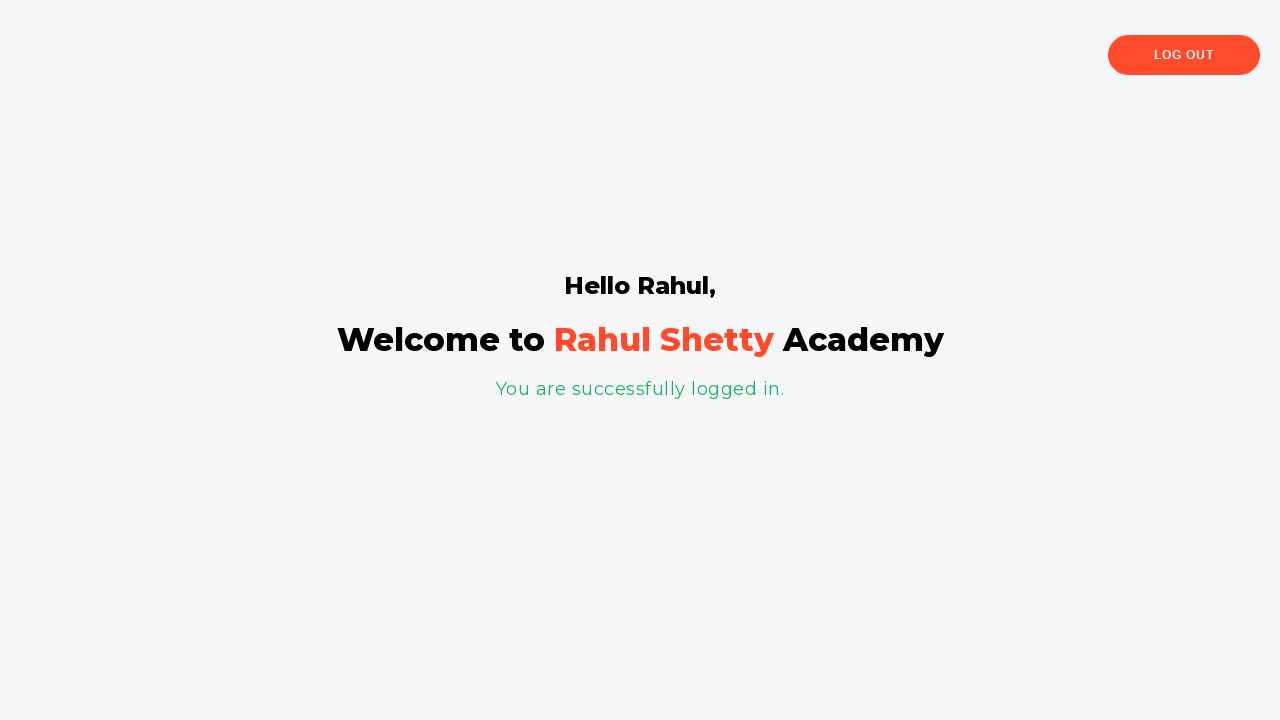

Retrieved h1 text: 'Welcome to Rahul Shetty Academy'
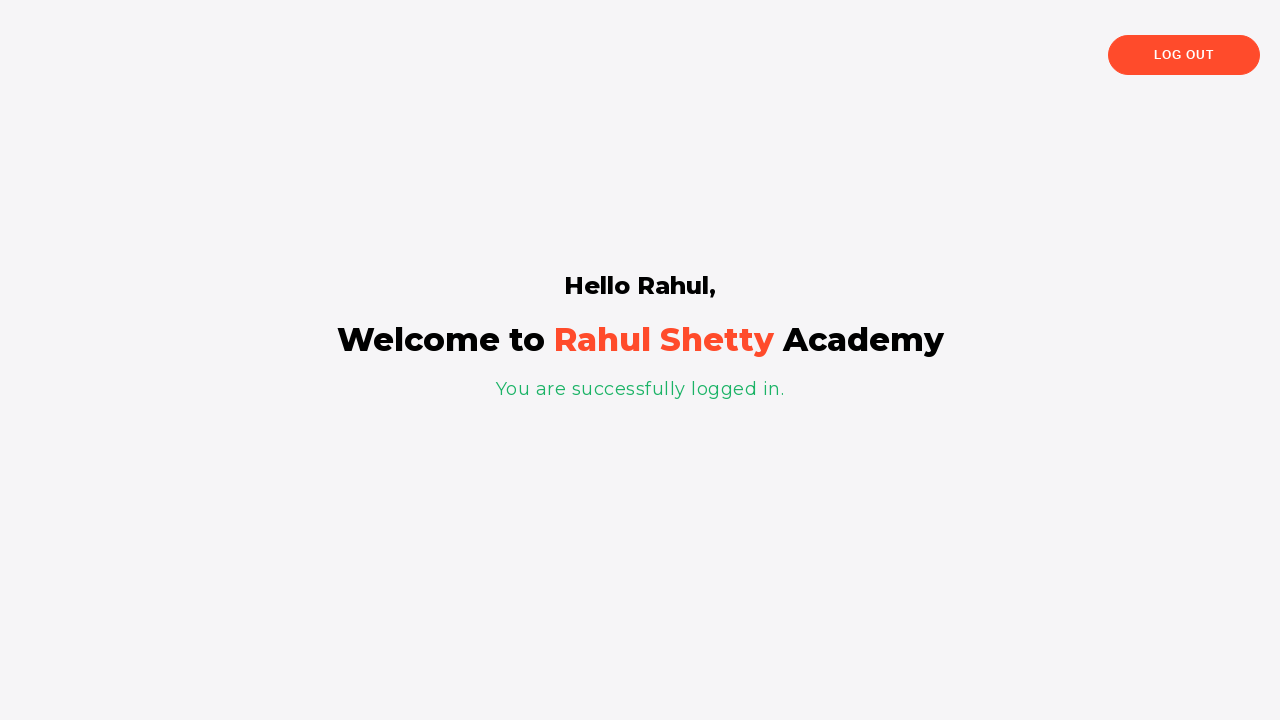

Verified h1 text matches 'Welcome to Rahul Shetty Academy'
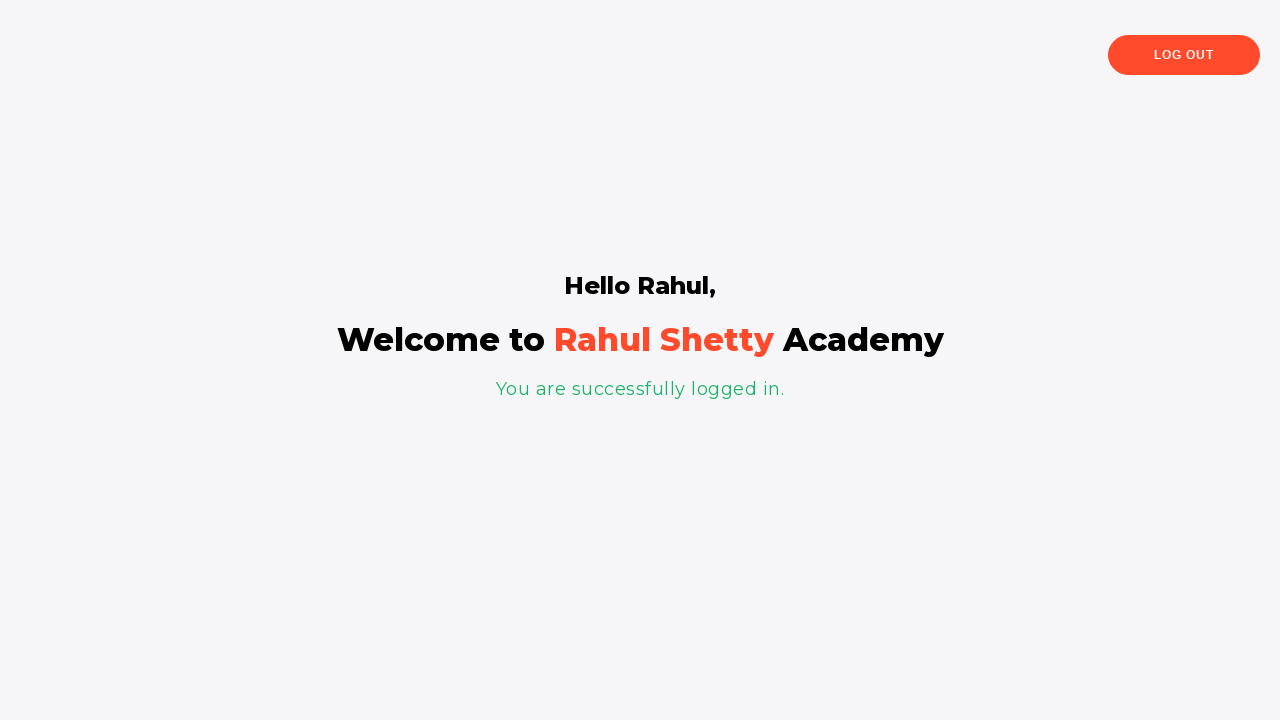

Waited 2 seconds before checking success message
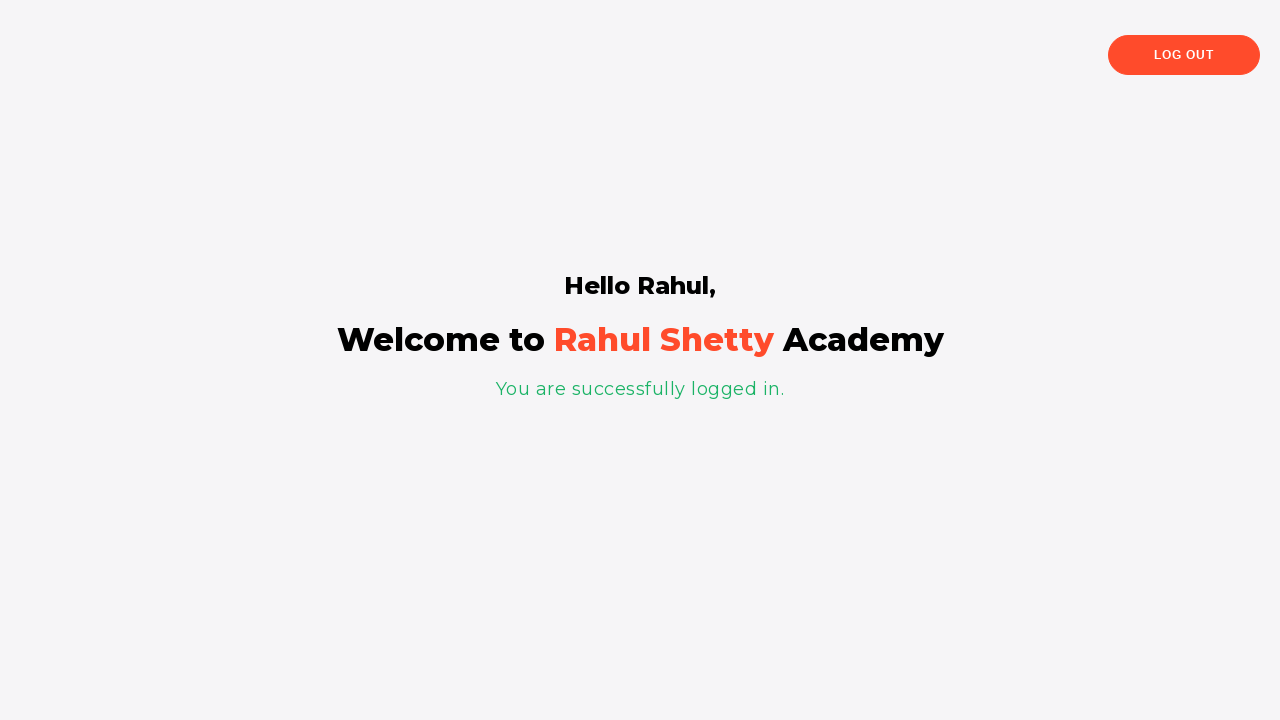

Retrieved paragraph text: 'You are successfully logged in.'
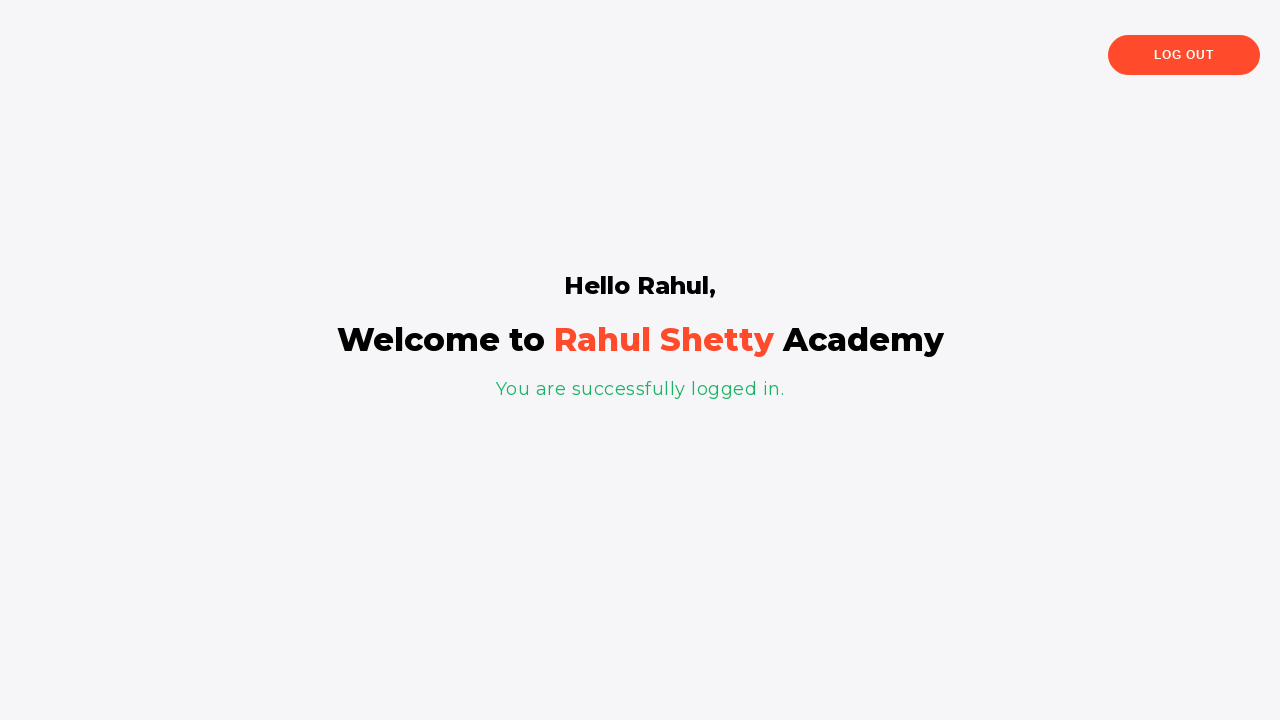

Verified success message 'You are successfully logged in.'
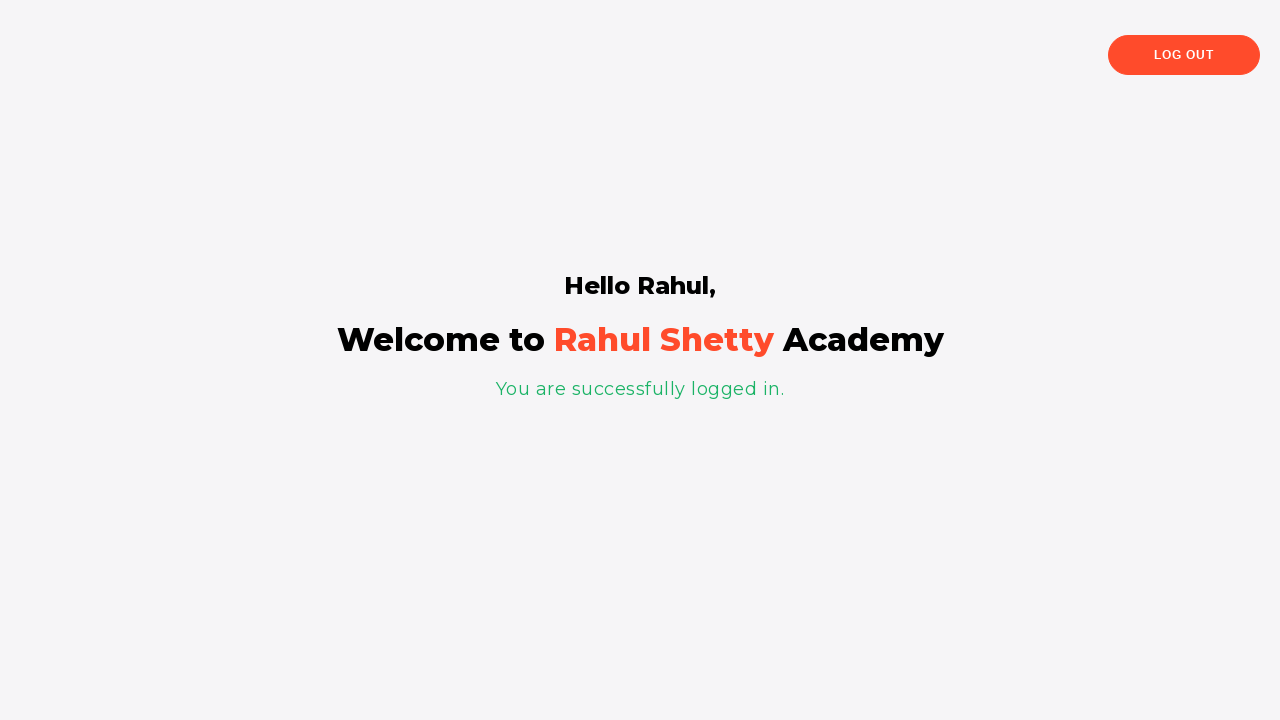

Clicked 'Log Out' button at (1184, 55) on button:has-text('Log Out')
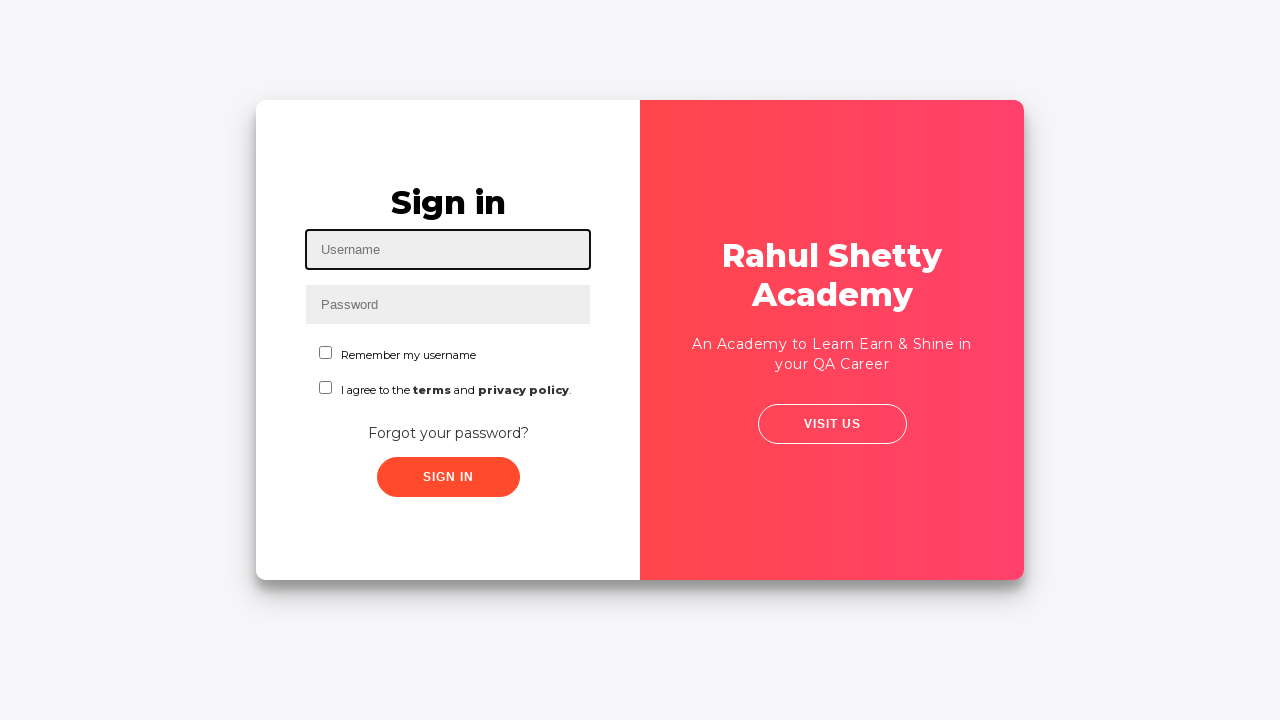

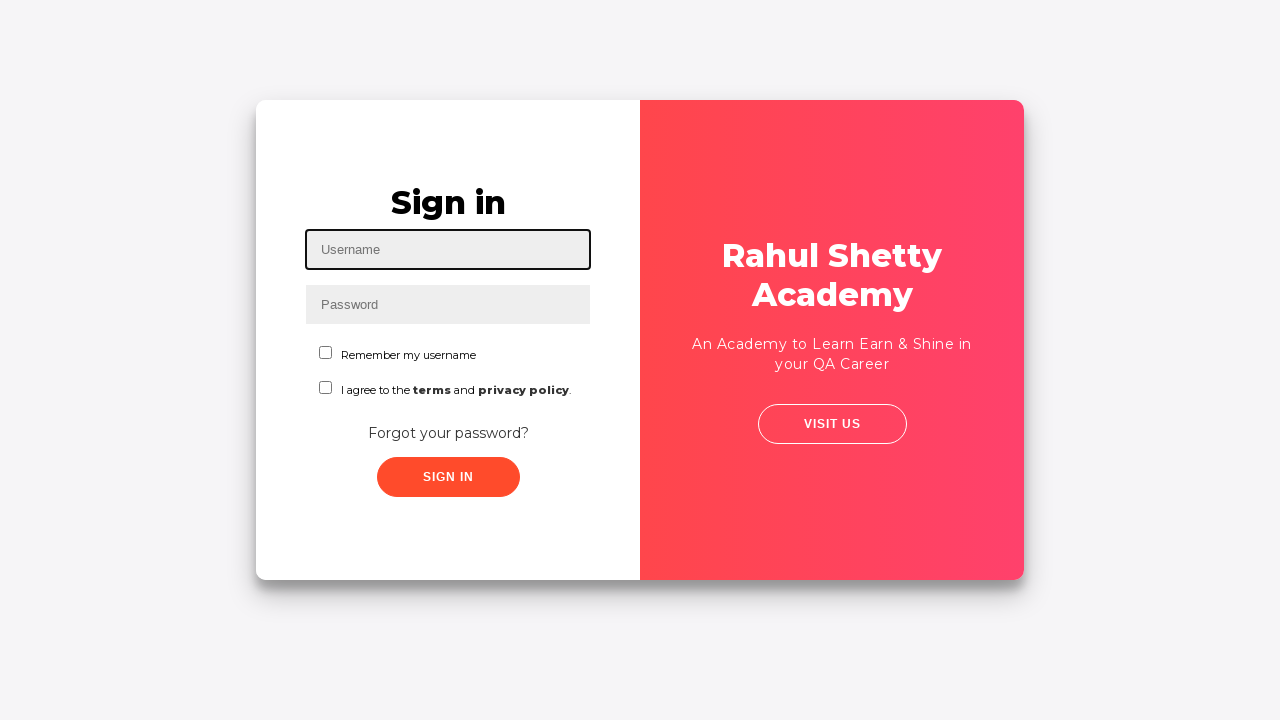